Tests a registration form by filling in personal details, selecting gender, choosing language preferences, and submitting the form

Starting URL: https://www.hyrtutorials.com/p/basic-controls.html

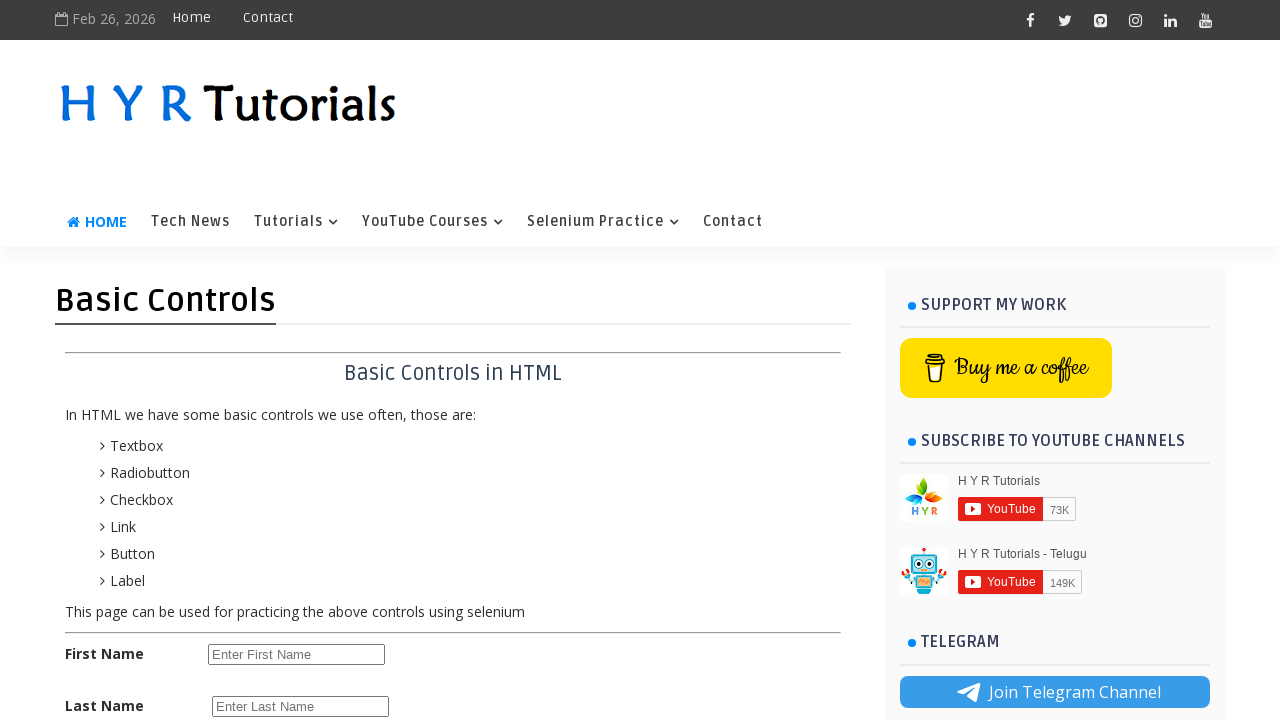

Filled first name field with 'Shaik' on #firstName
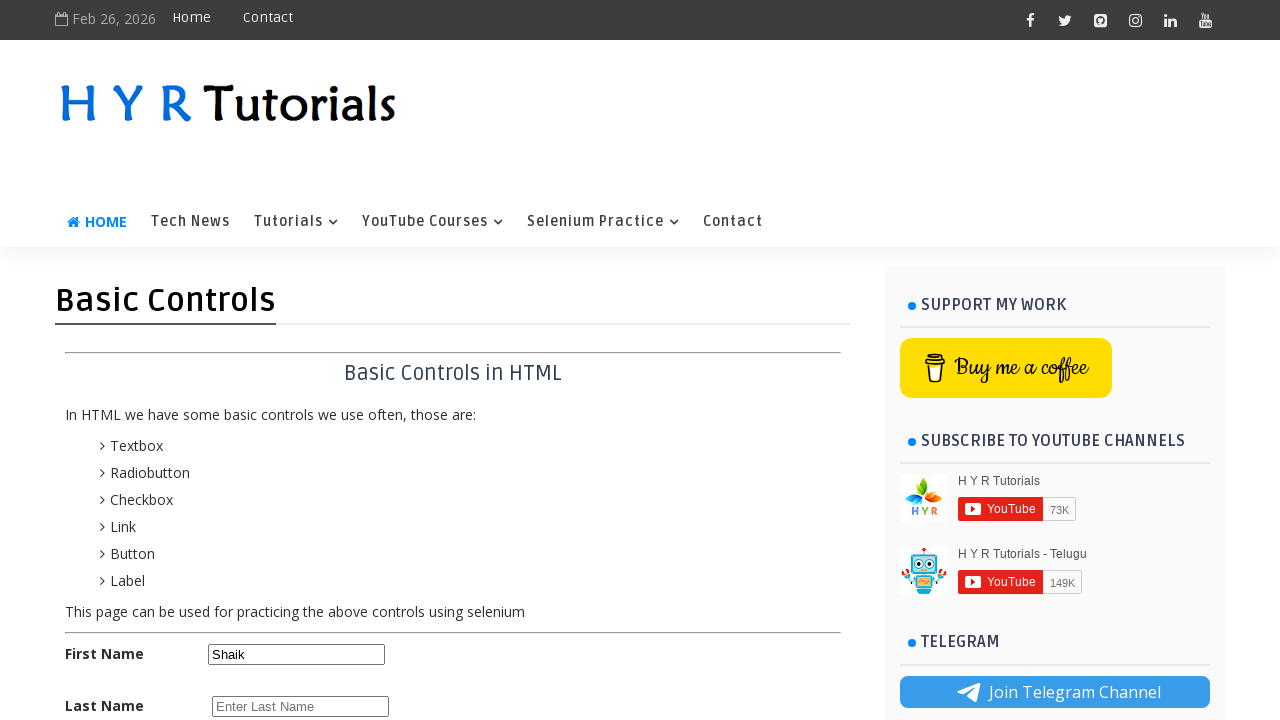

Filled last name field with 'Sadhika' on #lastName
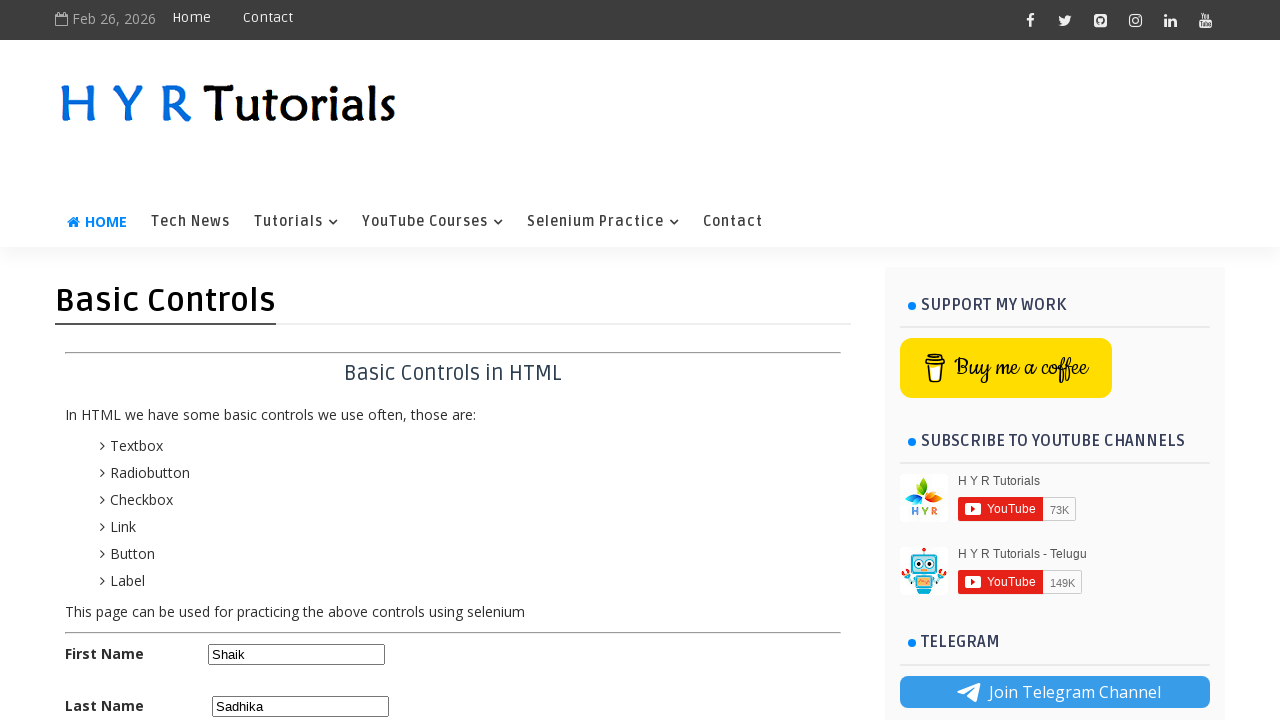

Selected female gender radio button at (286, 426) on #femalerb
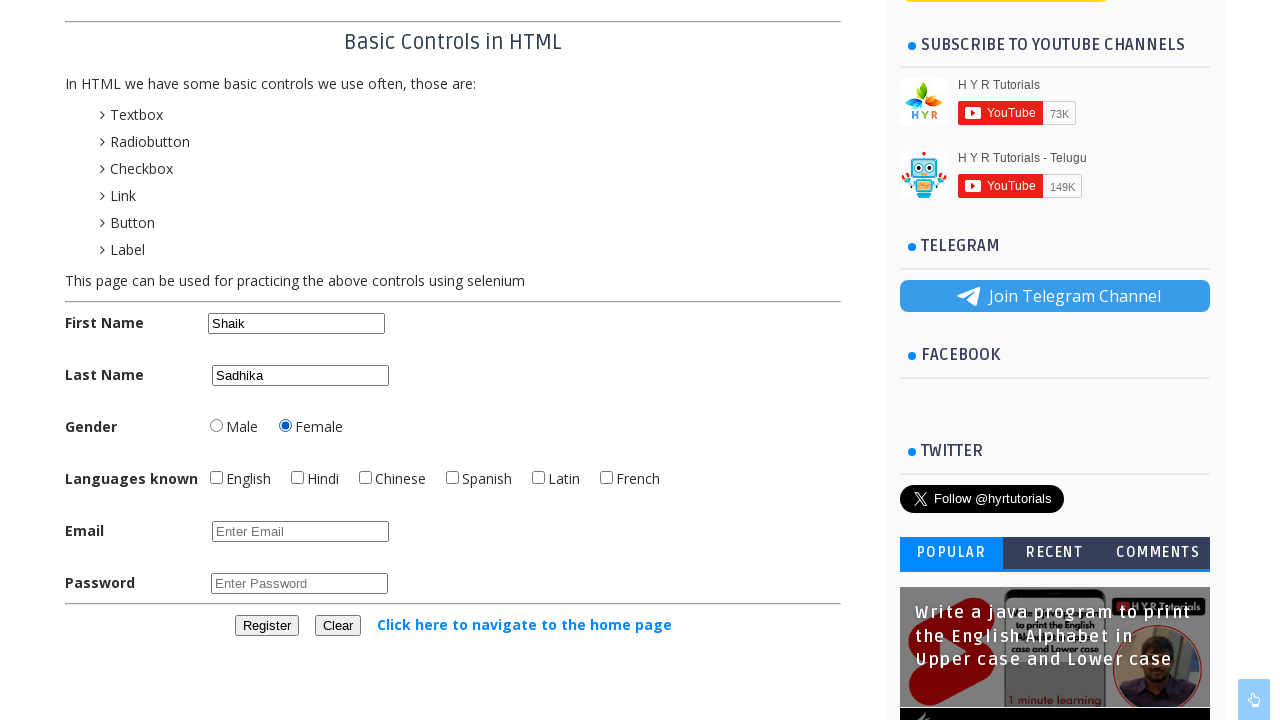

Selected English language checkbox at (216, 478) on #englishchbx
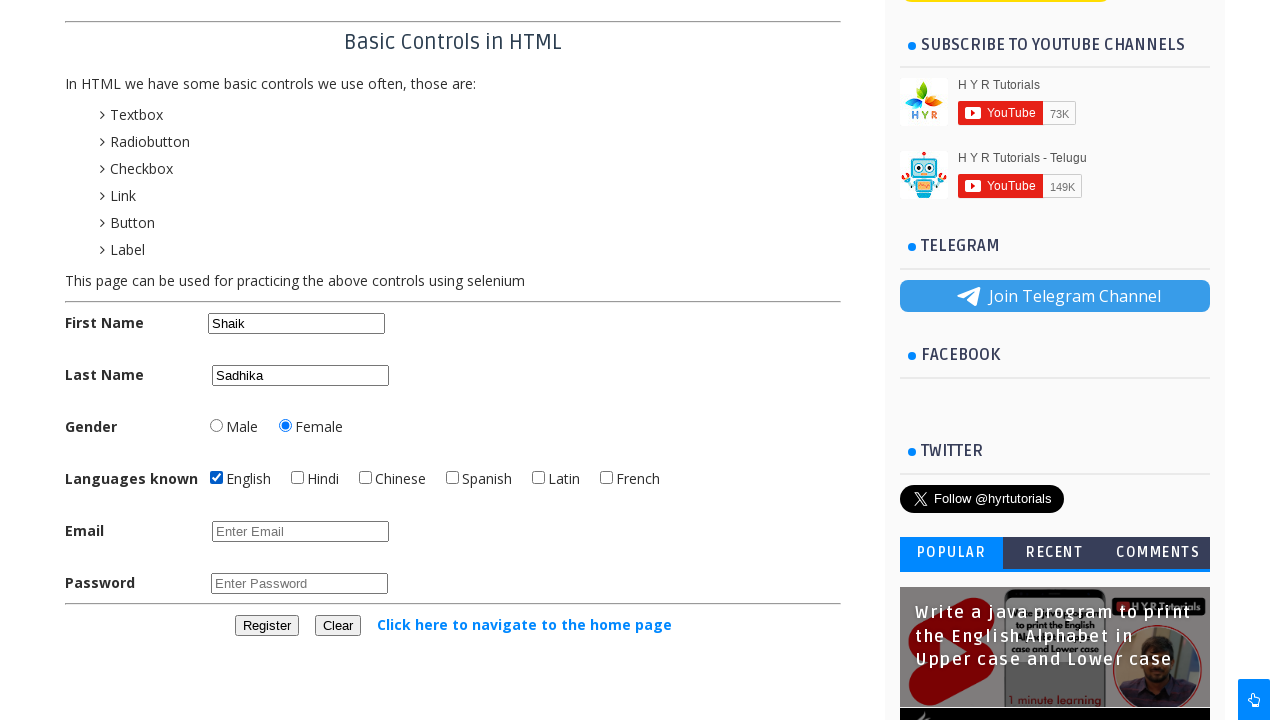

Selected Hindi language checkbox at (298, 478) on #hindichbx
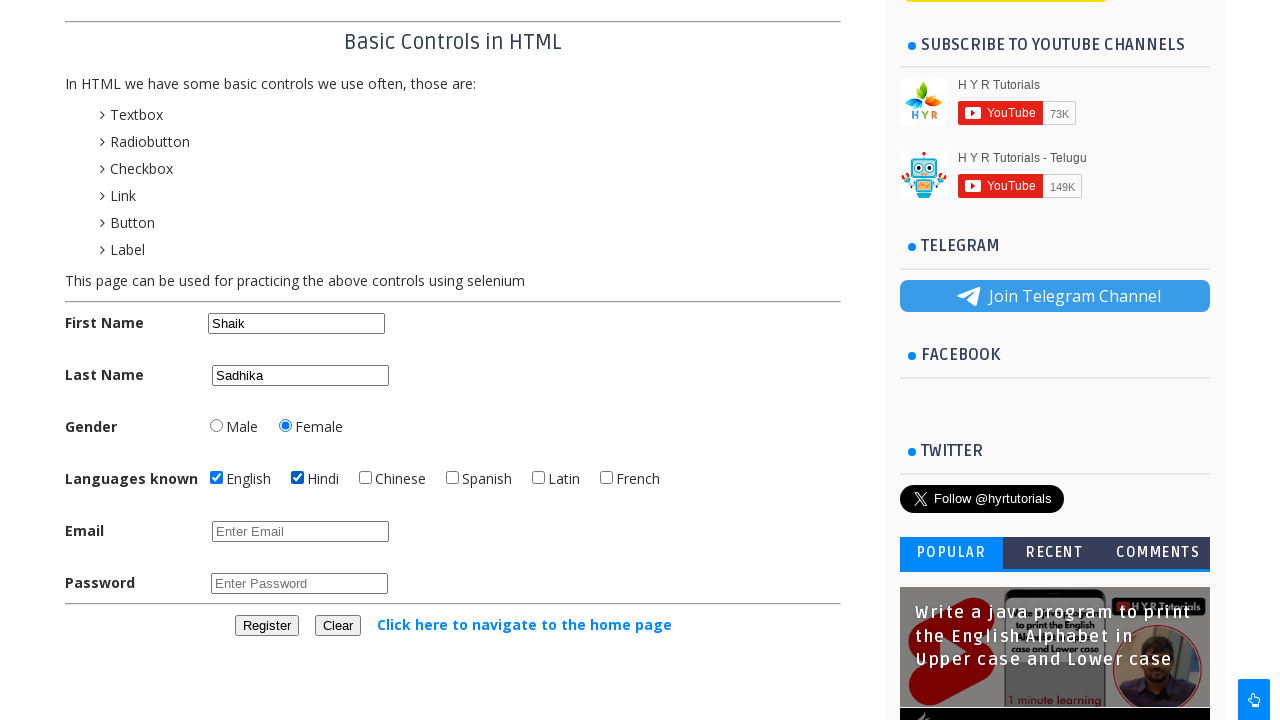

Clicked Chinese language checkbox at (366, 478) on #chinesechbx
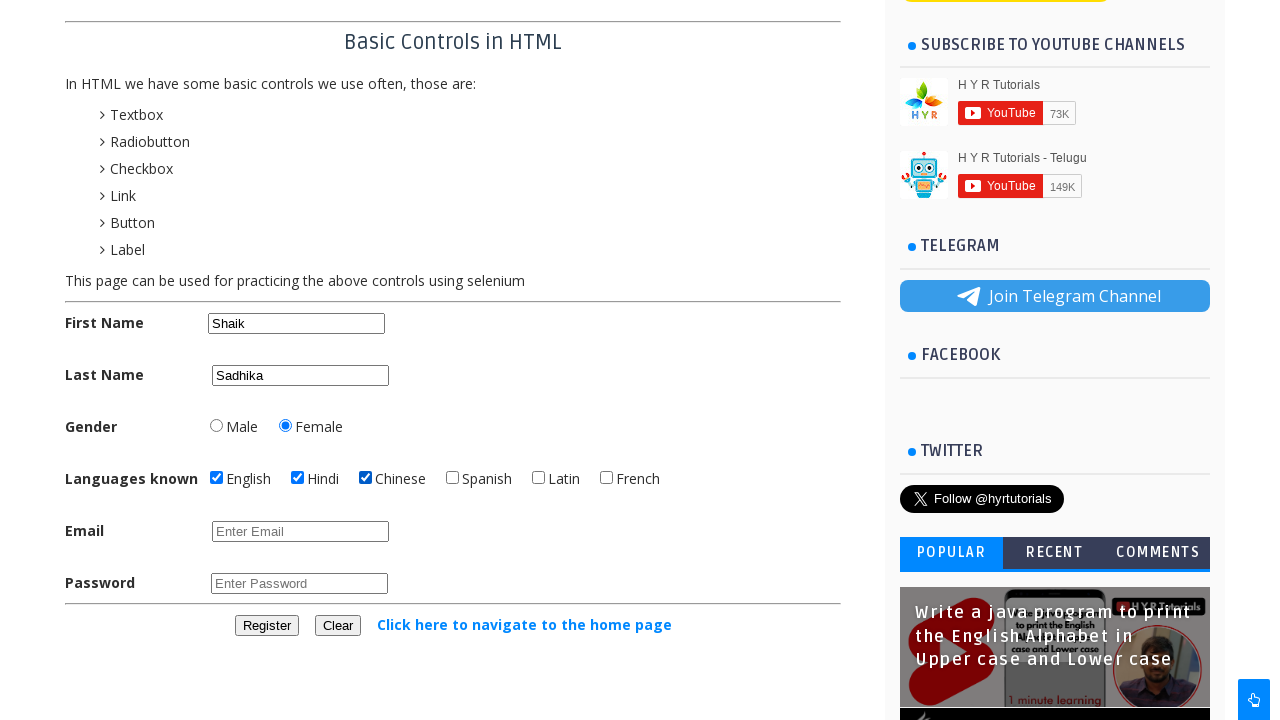

Unchecked Chinese language checkbox at (366, 478) on #chinesechbx
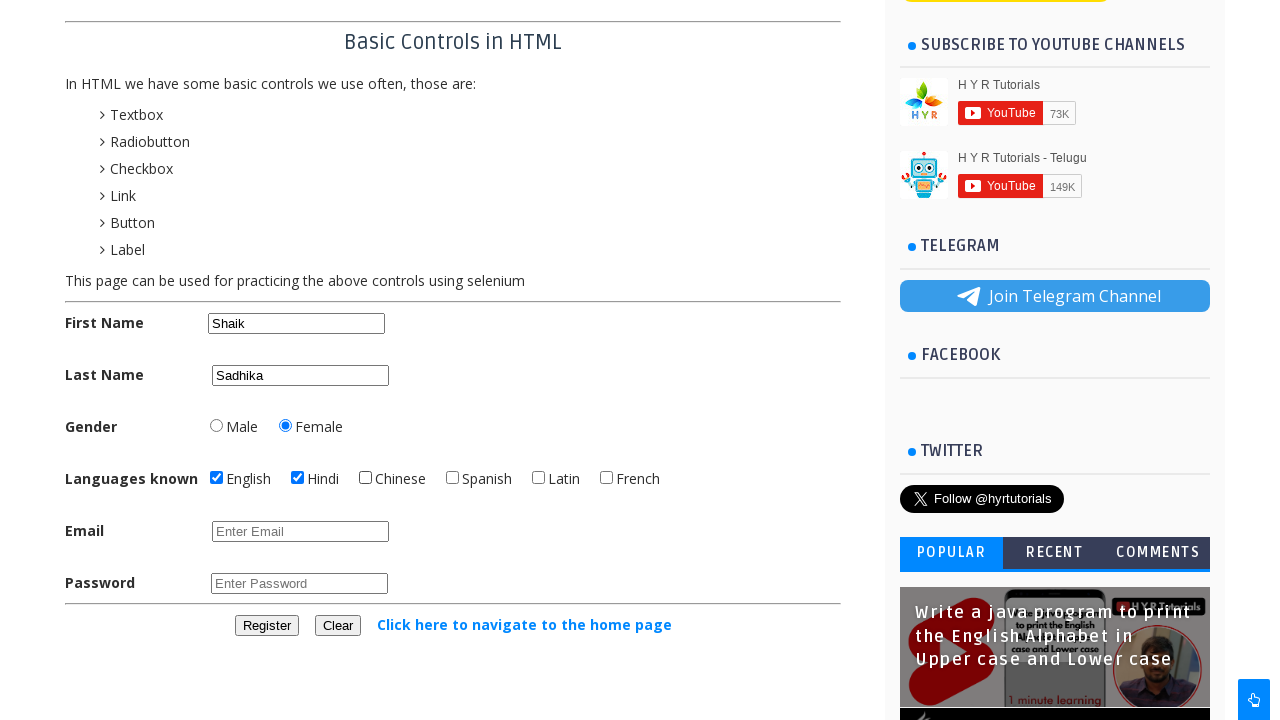

Clicked register button to submit the form at (266, 626) on #registerbtn
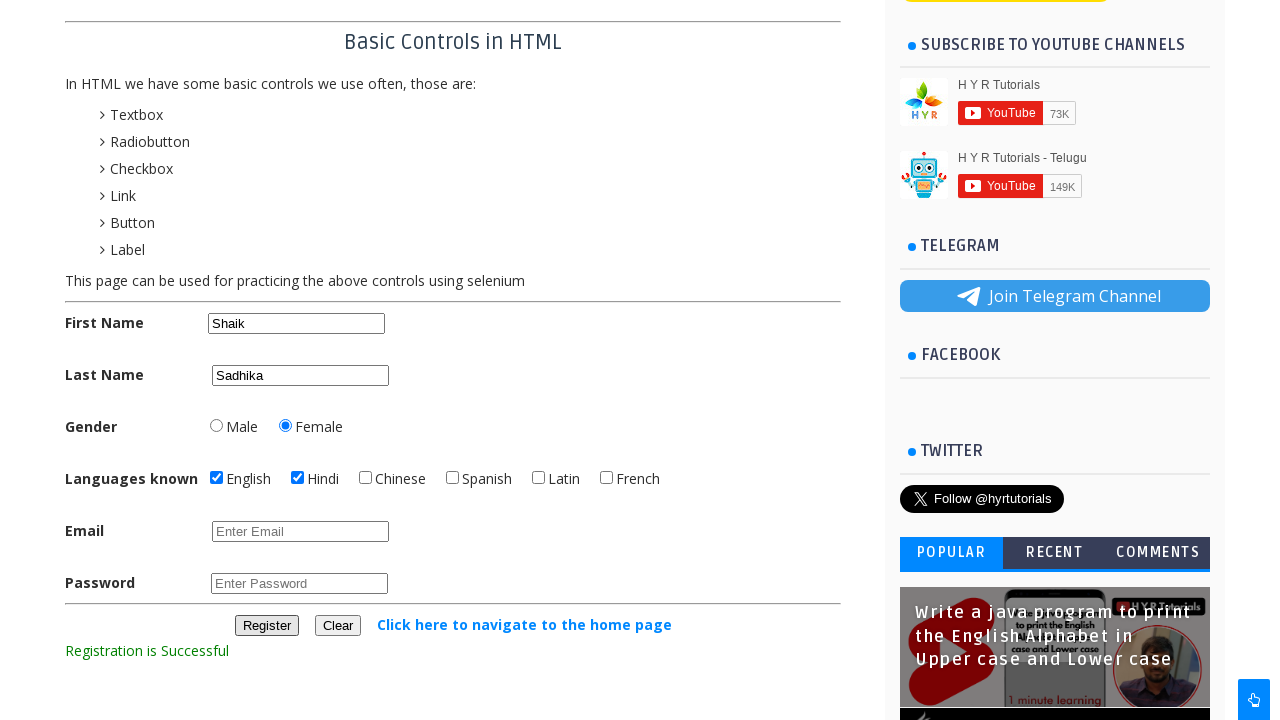

Navigated to home page at (524, 624) on #navigateHome
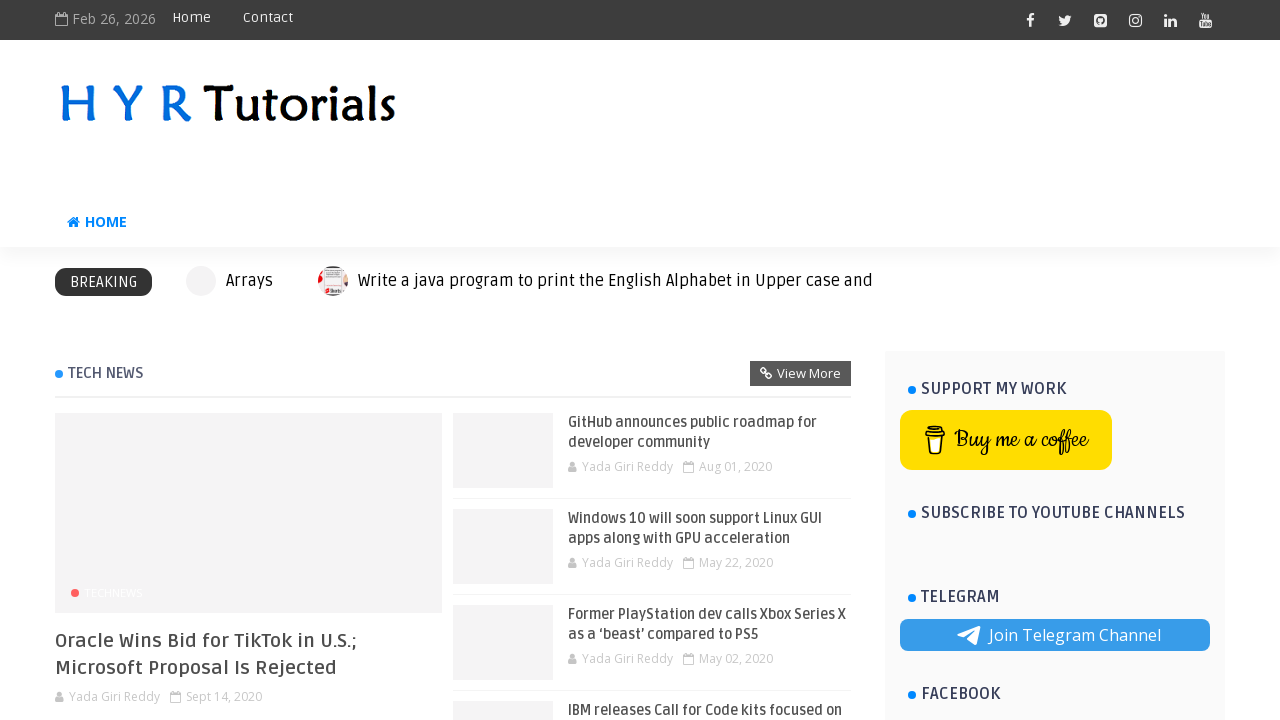

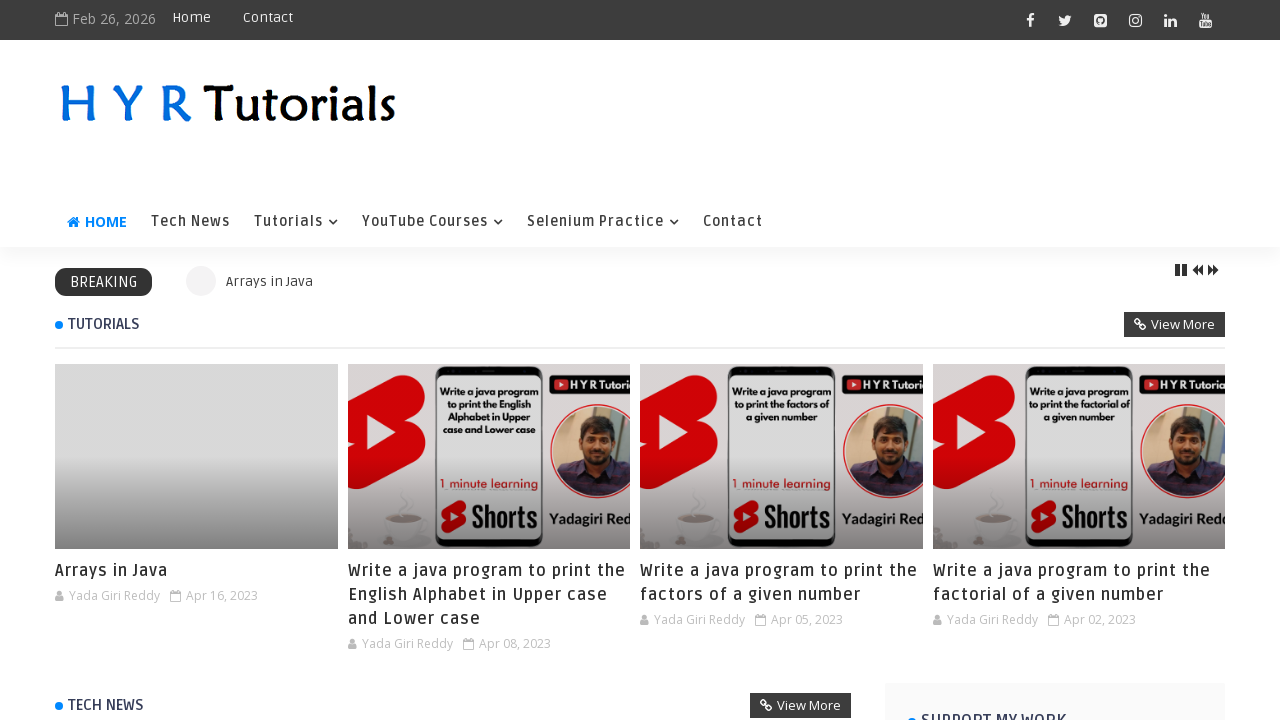